Tests auto-complete widget by typing a letter and verifying color suggestions appear

Starting URL: https://demoqa.com/

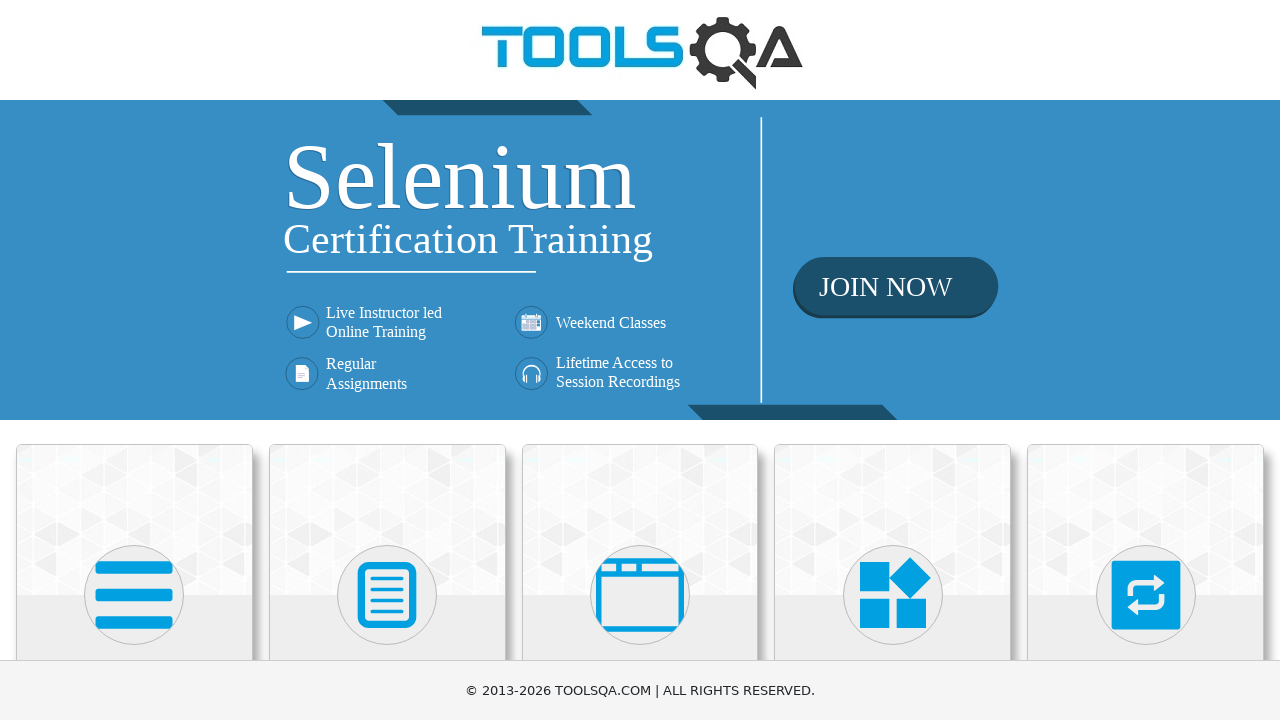

Clicked on Widgets card at (893, 360) on xpath=//h5[text()='Widgets']
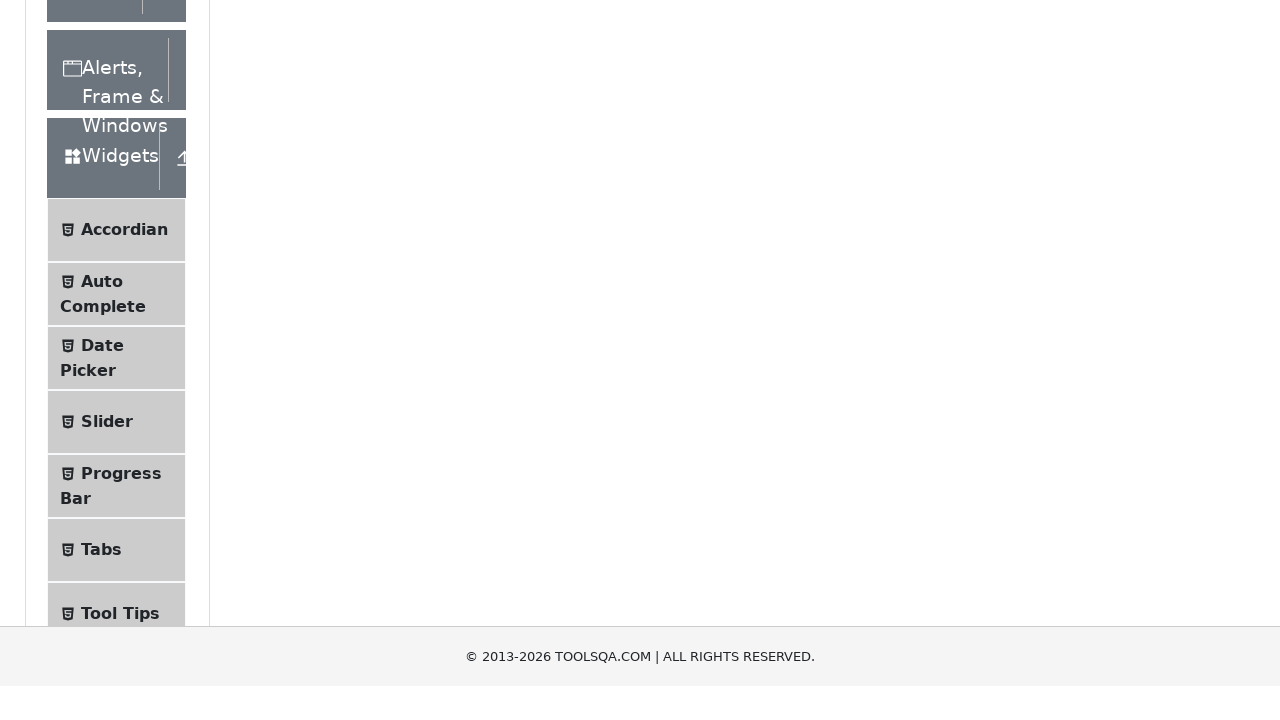

Clicked on Auto Complete menu item at (102, 576) on xpath=//span[text()='Auto Complete']
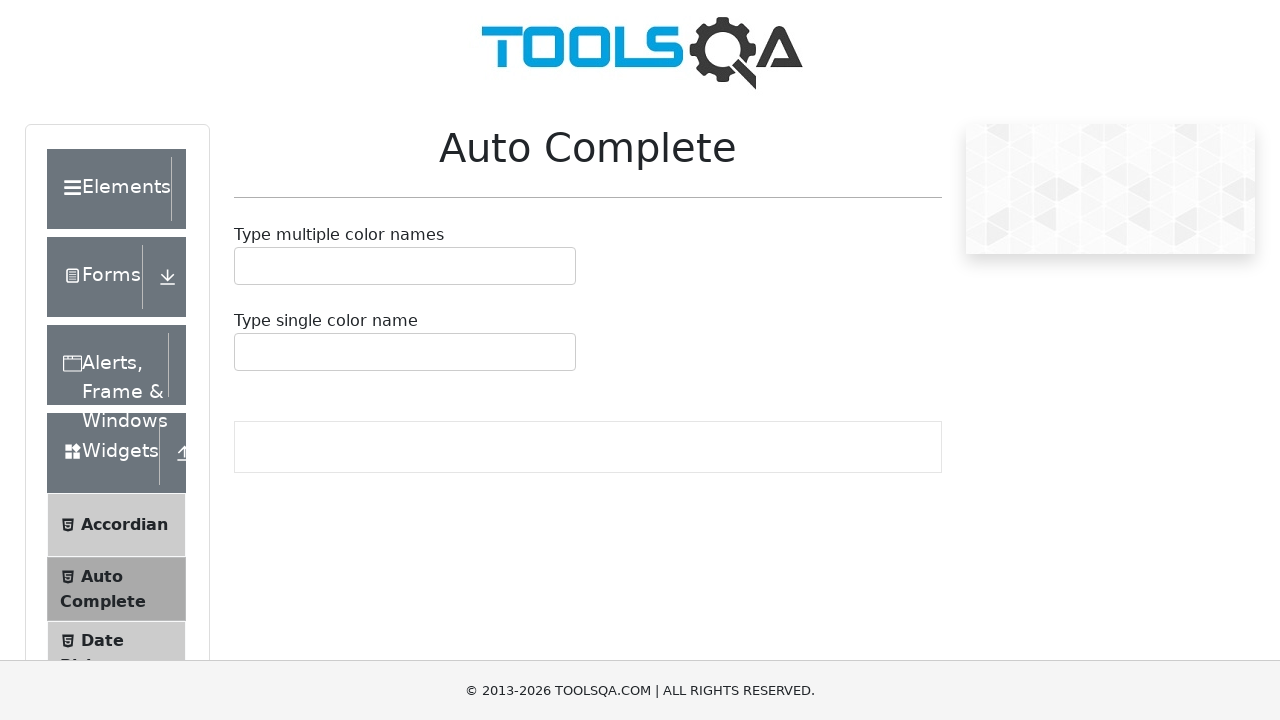

Clicked on the multiple auto-complete container at (405, 266) on #autoCompleteMultipleContainer
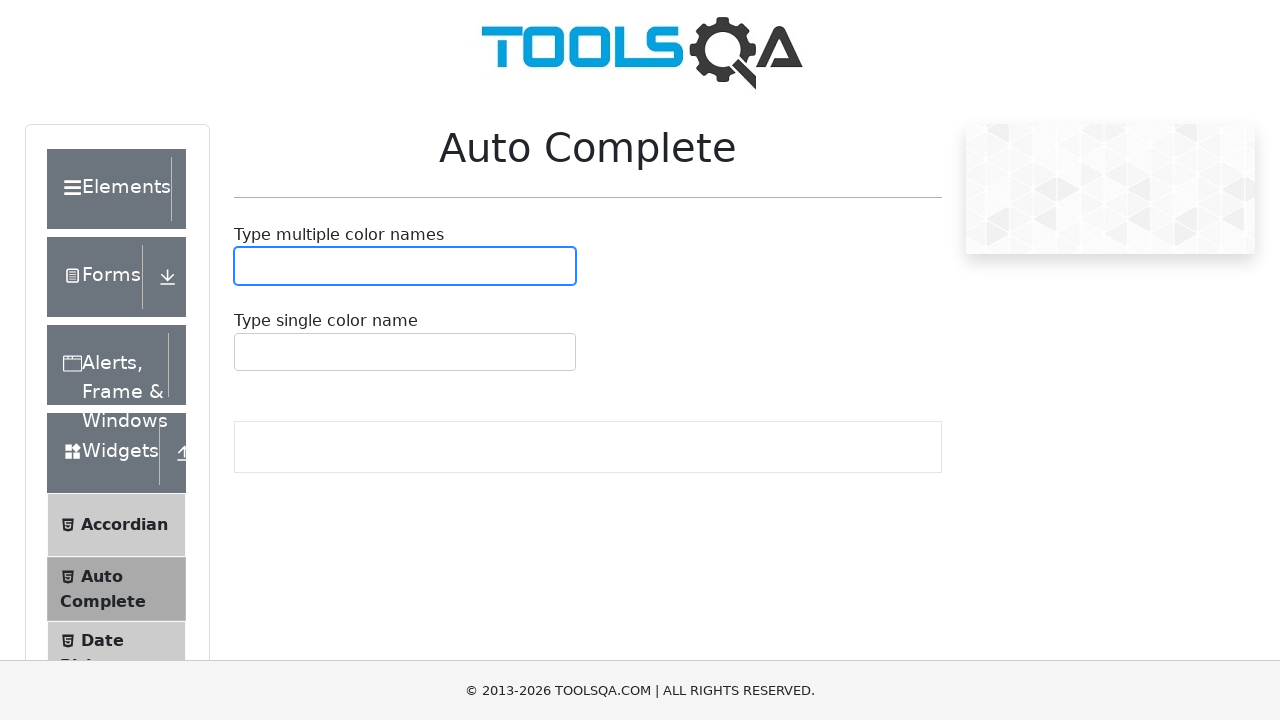

Typed 'o' to trigger auto-complete suggestions
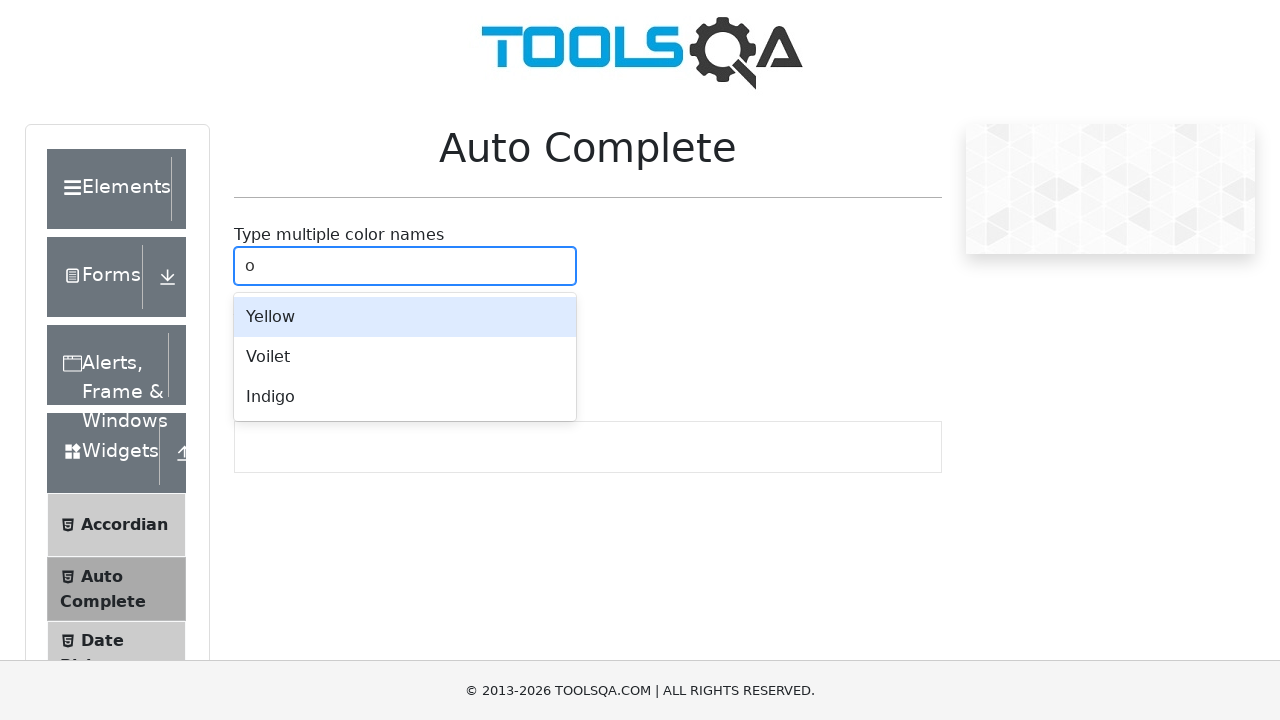

Color suggestions appeared in auto-complete widget
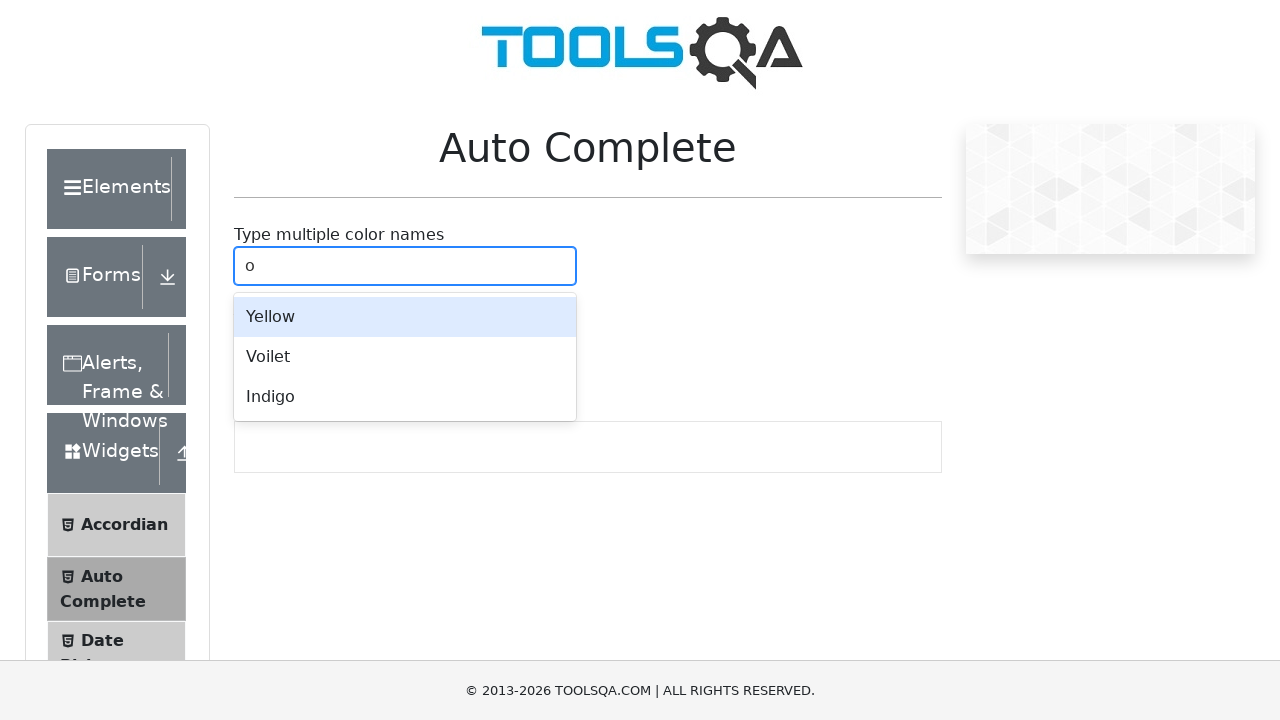

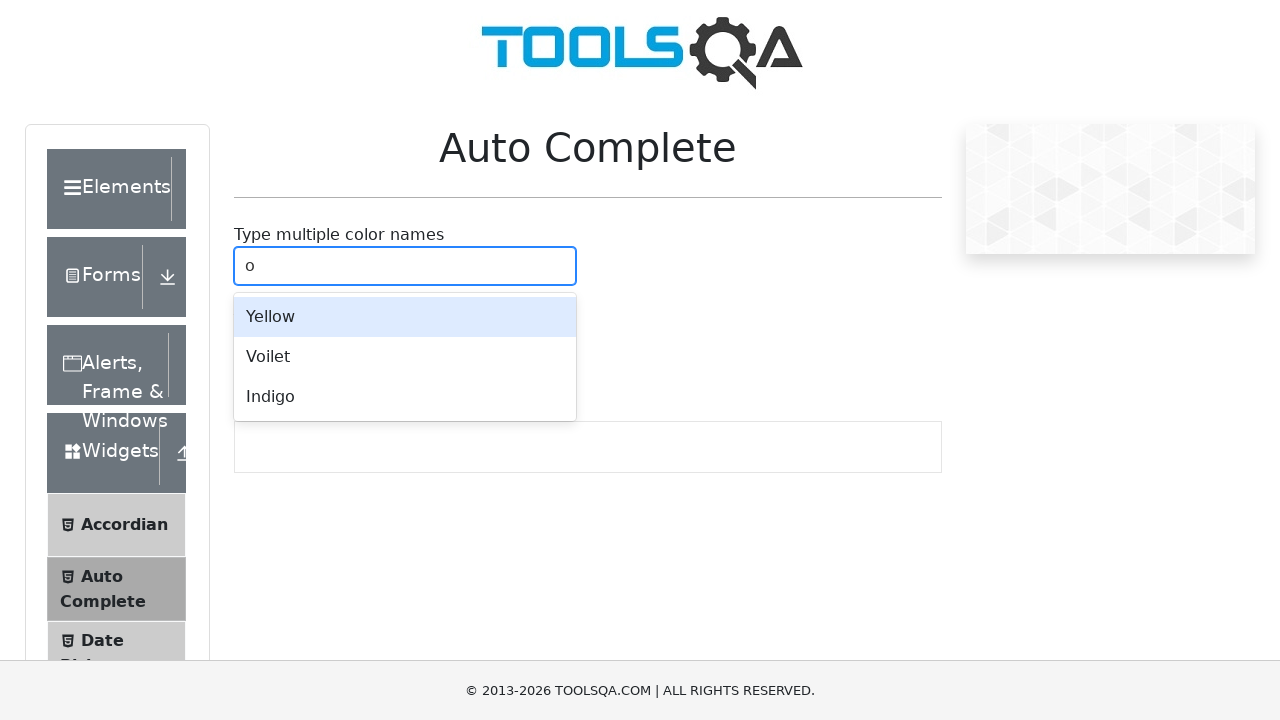